Tests JavaScript confirm dialog dismissal by clicking a button to trigger a confirm dialog, dismissing it, and verifying the cancel result message.

Starting URL: https://automationfc.github.io/basic-form/index.html

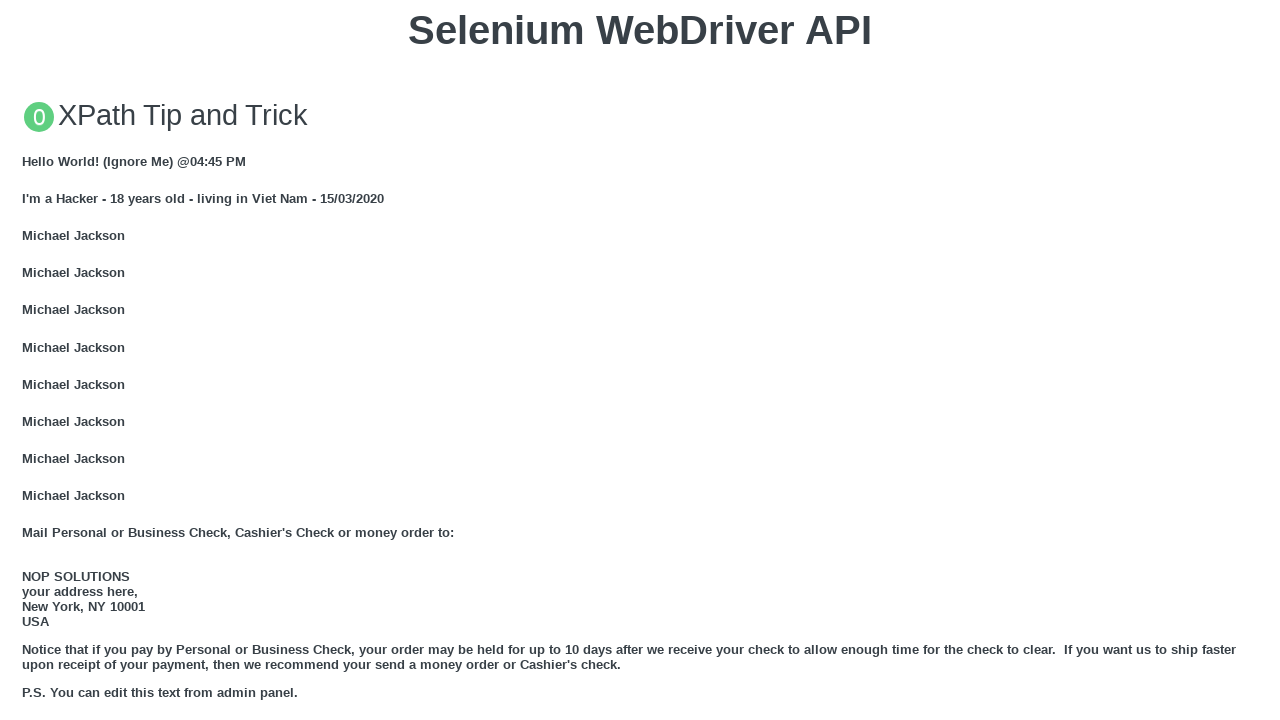

Set up dialog handler to dismiss confirm dialogs
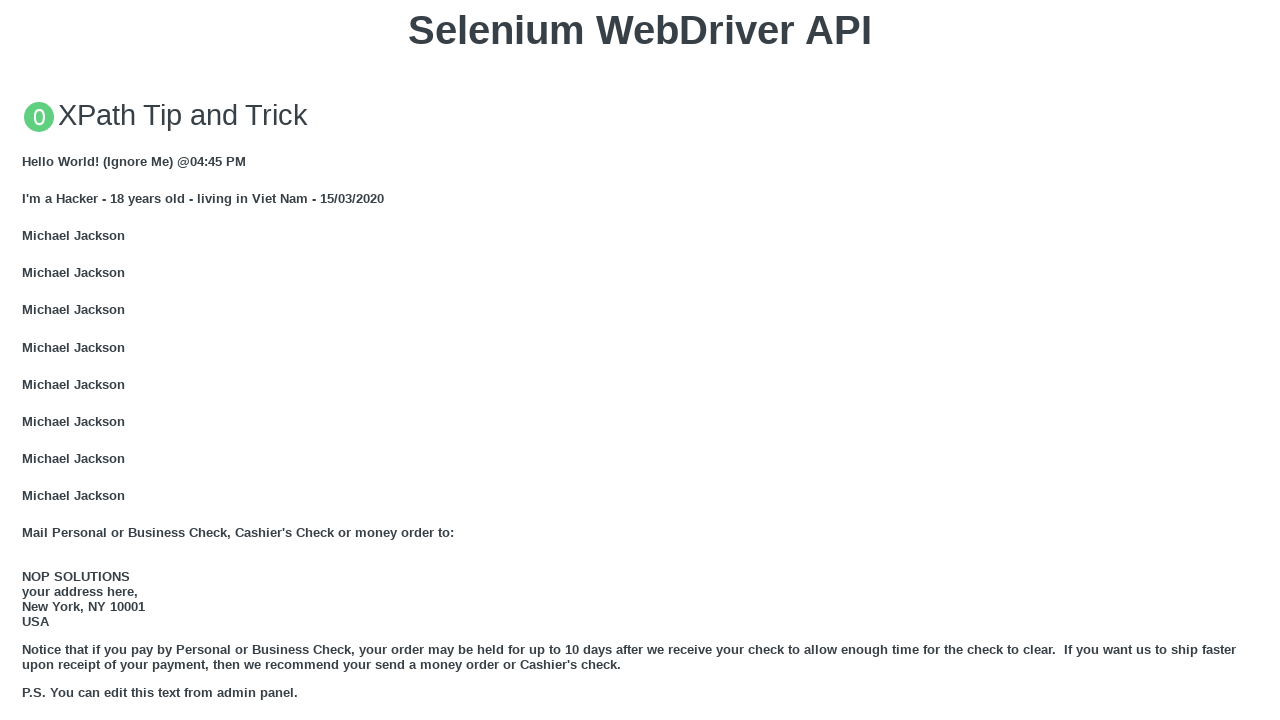

Clicked button to trigger JavaScript confirm dialog at (640, 360) on button:text('Click for JS Confirm')
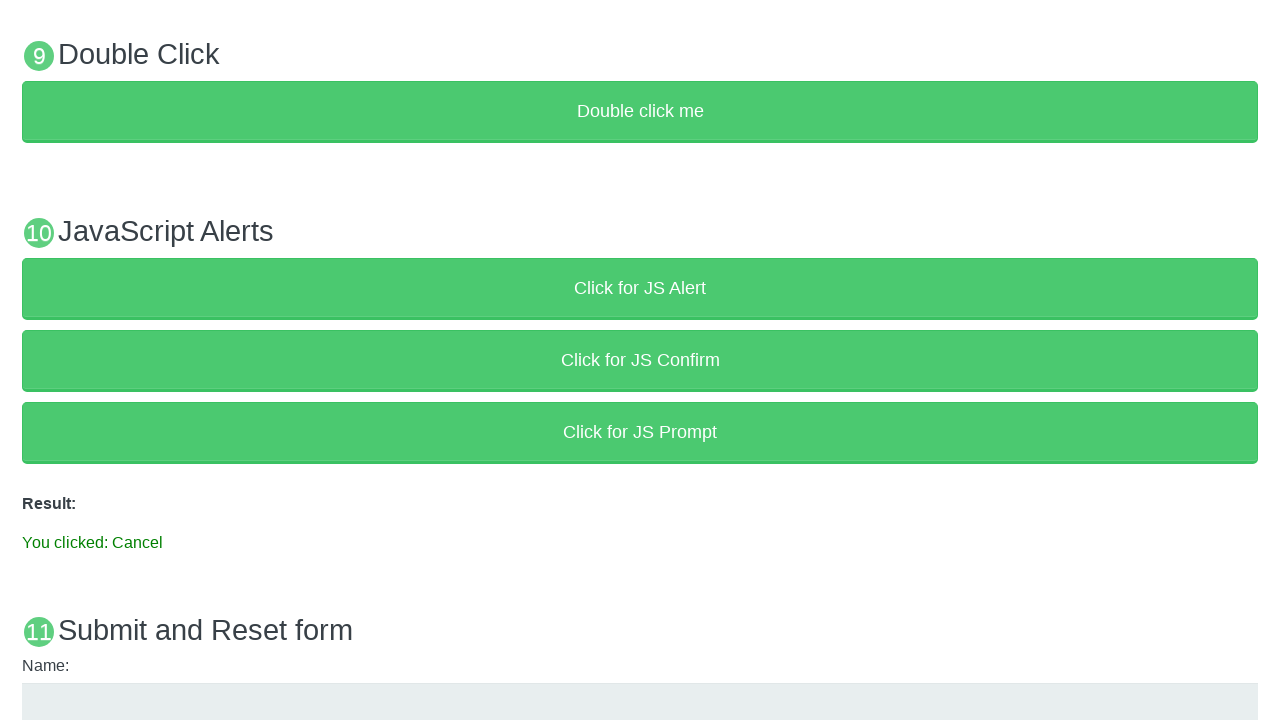

Result element appeared after confirm dialog was dismissed
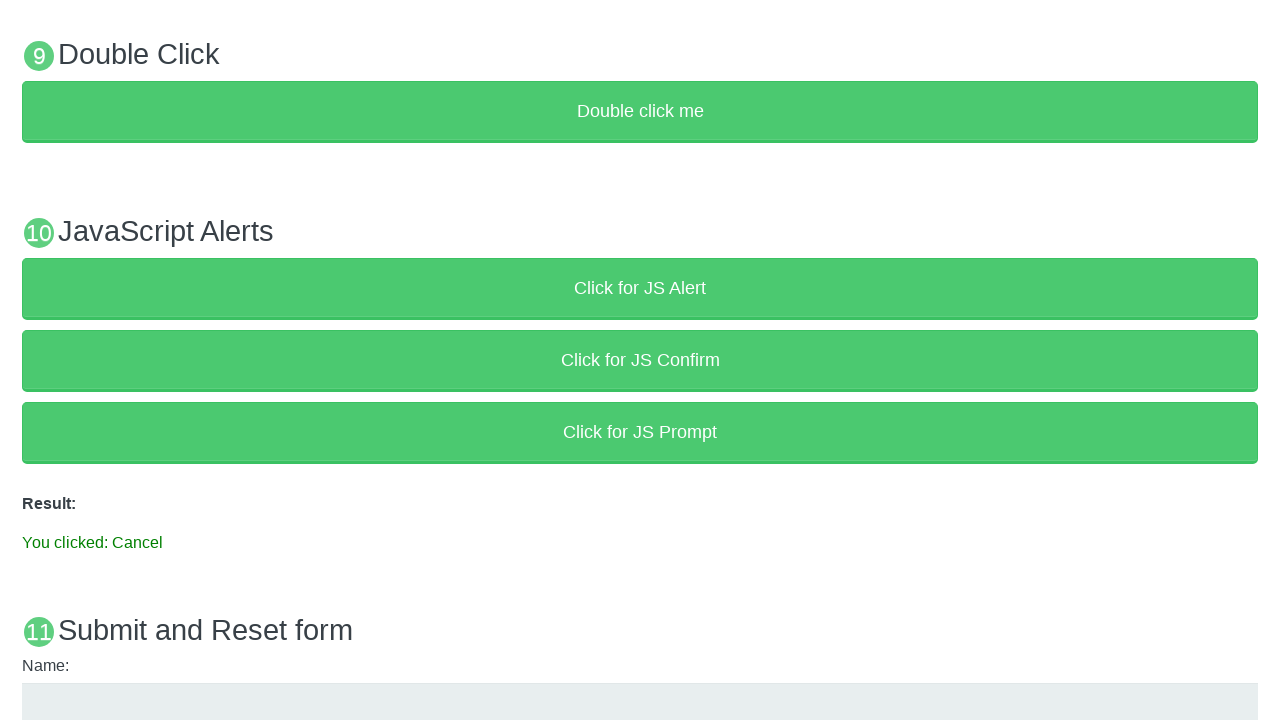

Verified result text displays 'You clicked: Cancel'
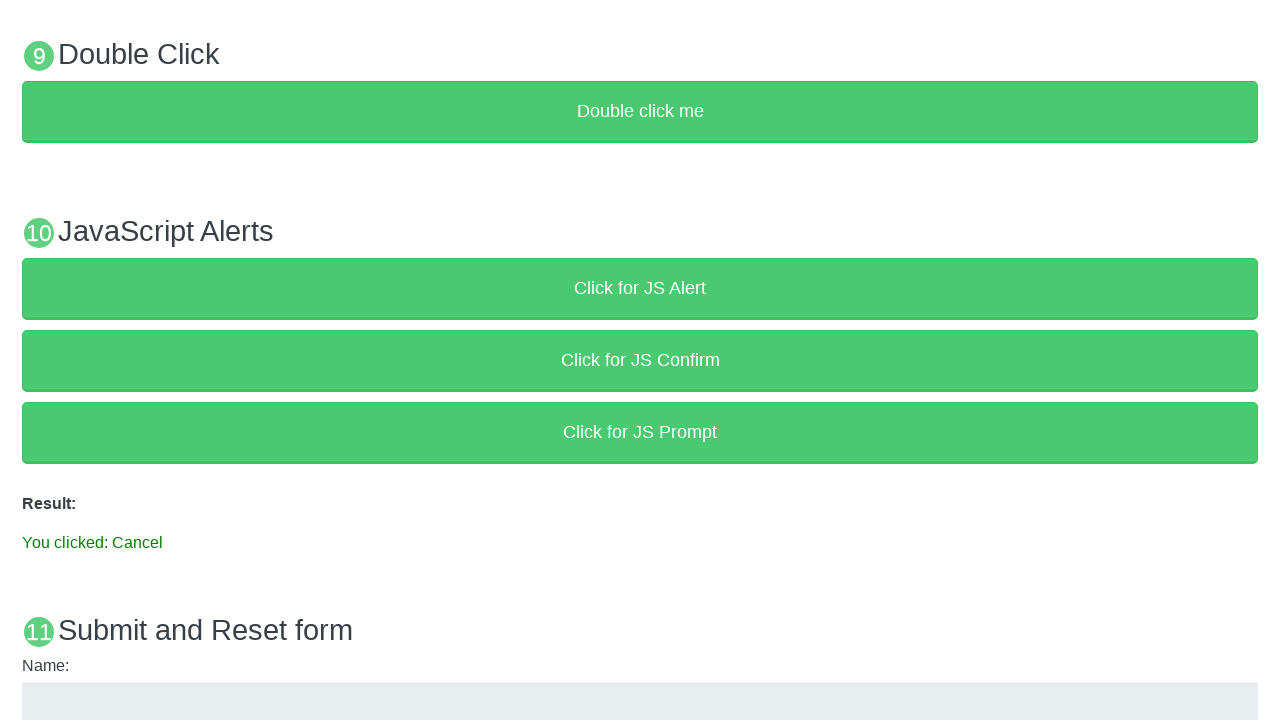

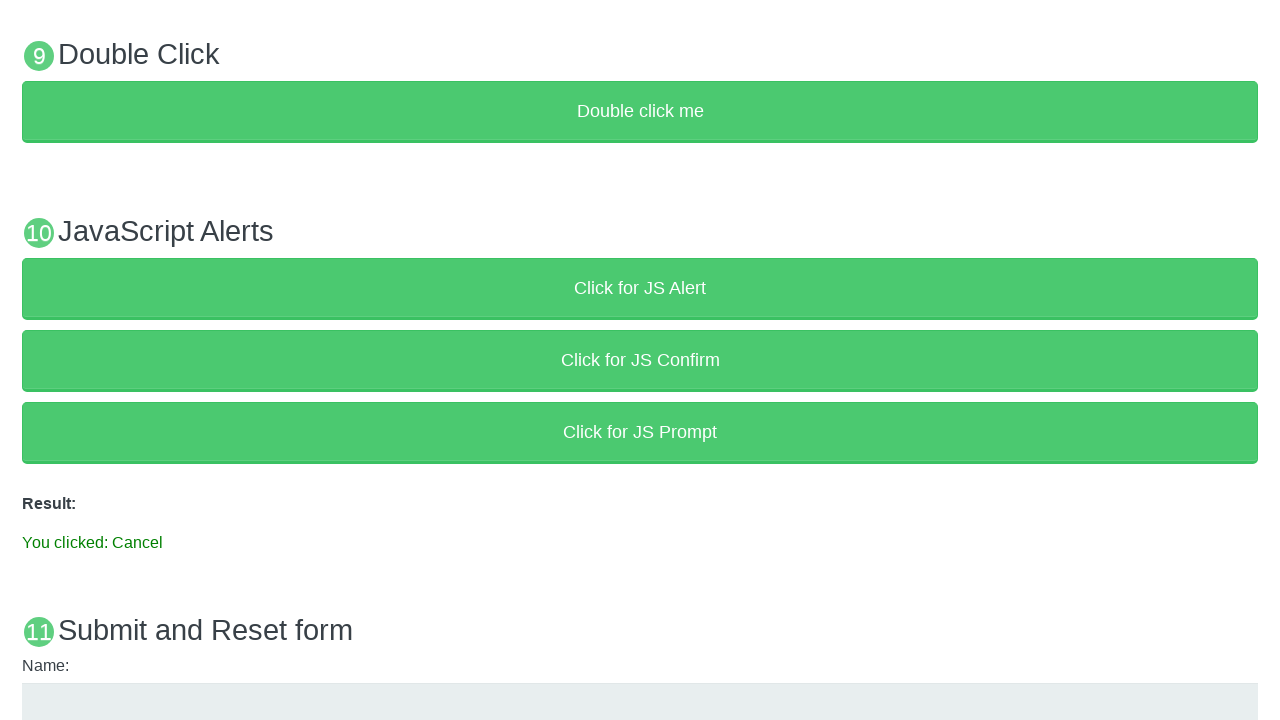